Tests the Context Menu page by right-clicking on an element and verifying the alert appears

Starting URL: https://the-internet.herokuapp.com/

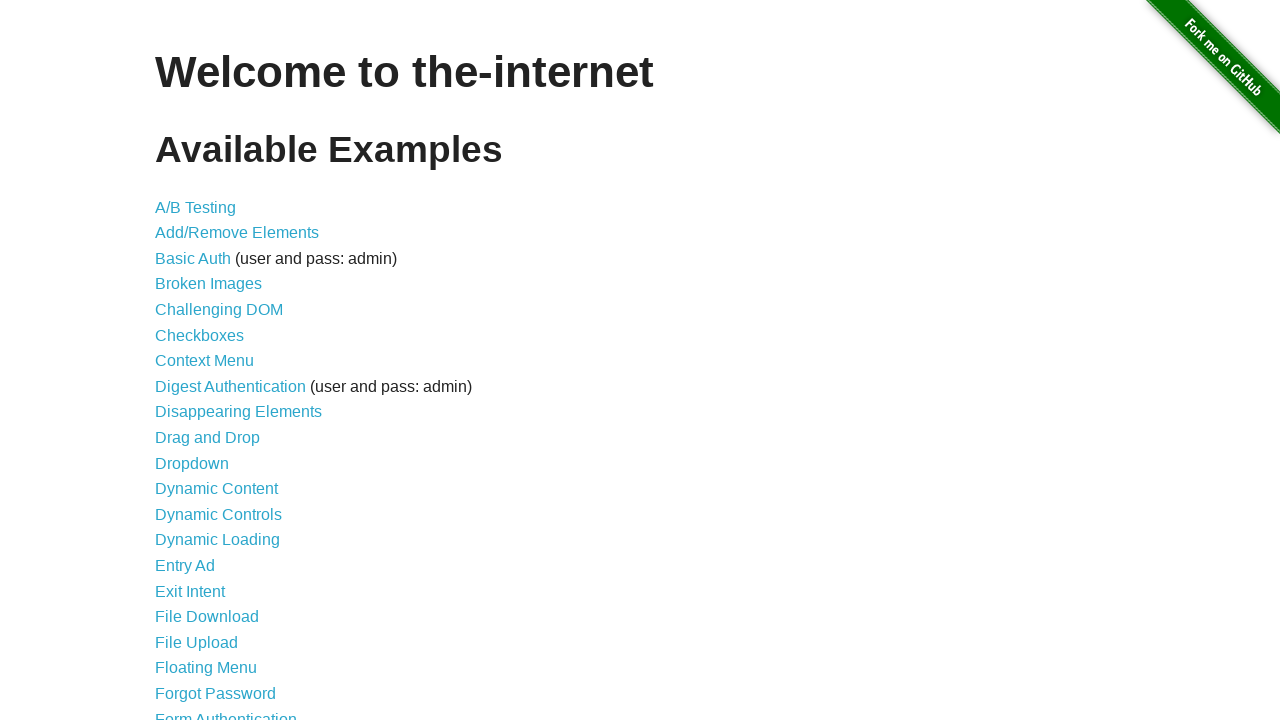

Clicked on Context Menu link at (204, 361) on a[href='/context_menu']
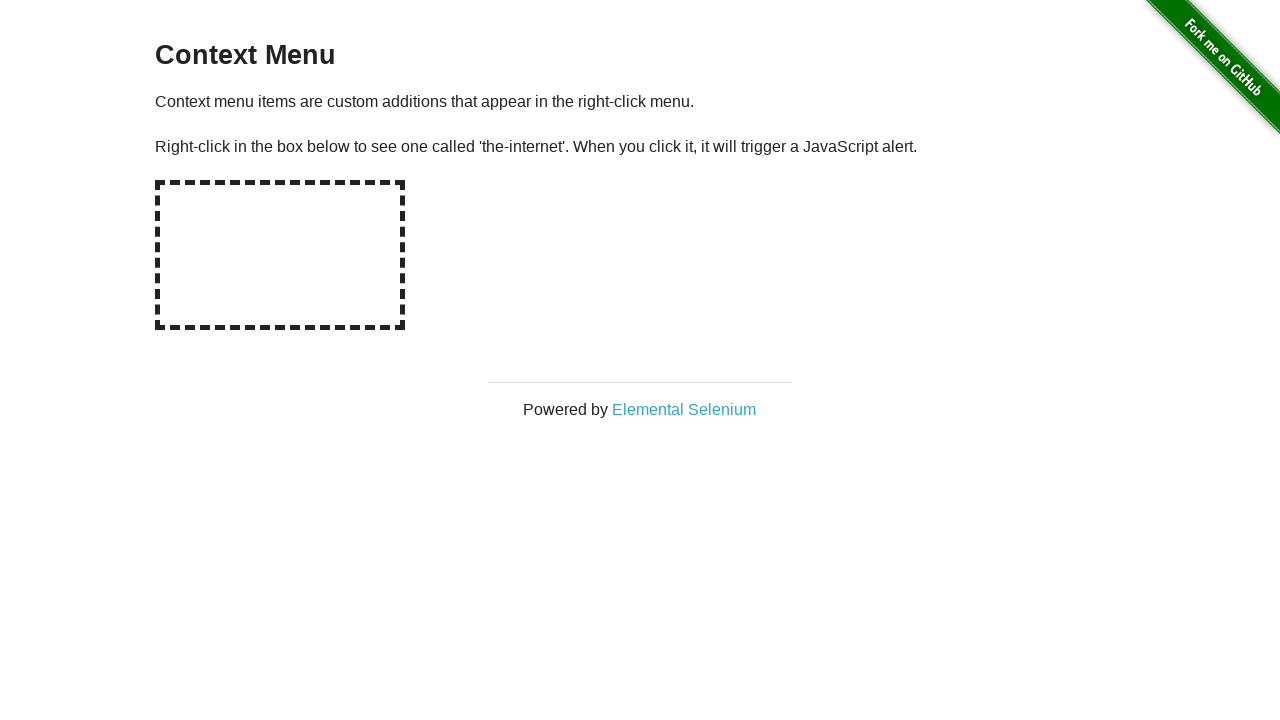

Hot spot element loaded
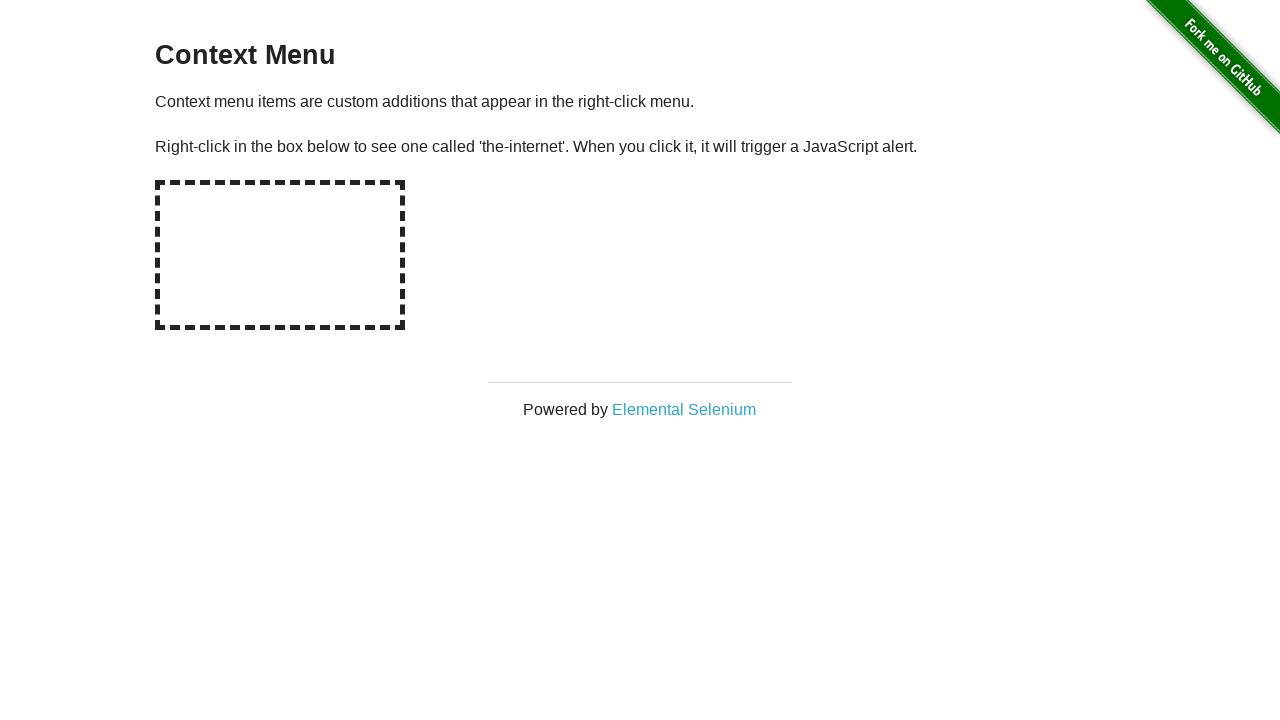

Right-clicked on the hot spot element at (280, 255) on #hot-spot
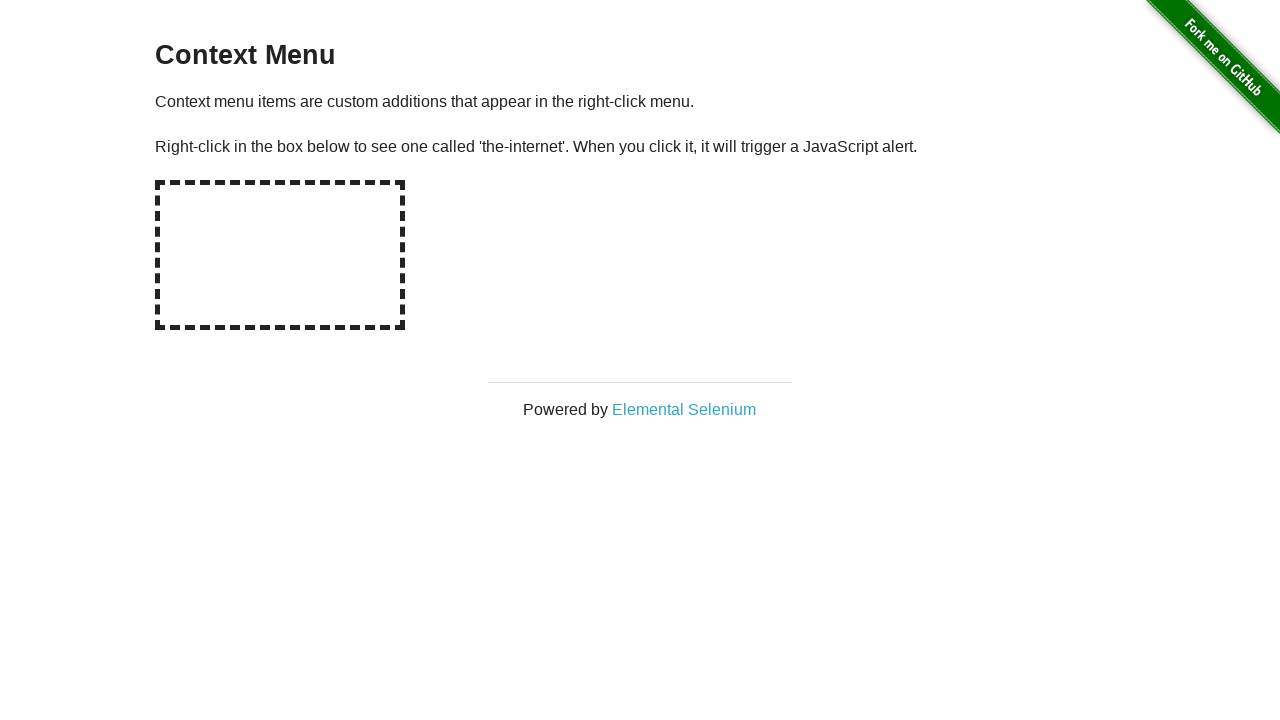

Set up dialog handler to accept alerts
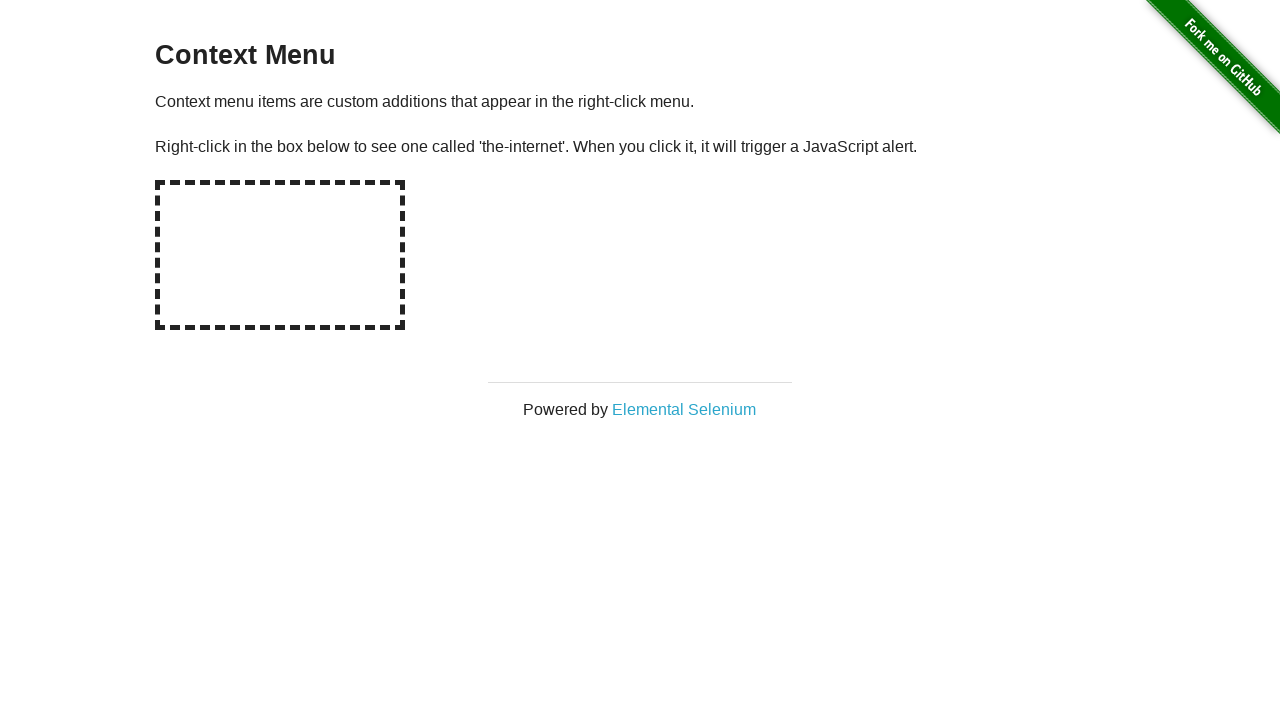

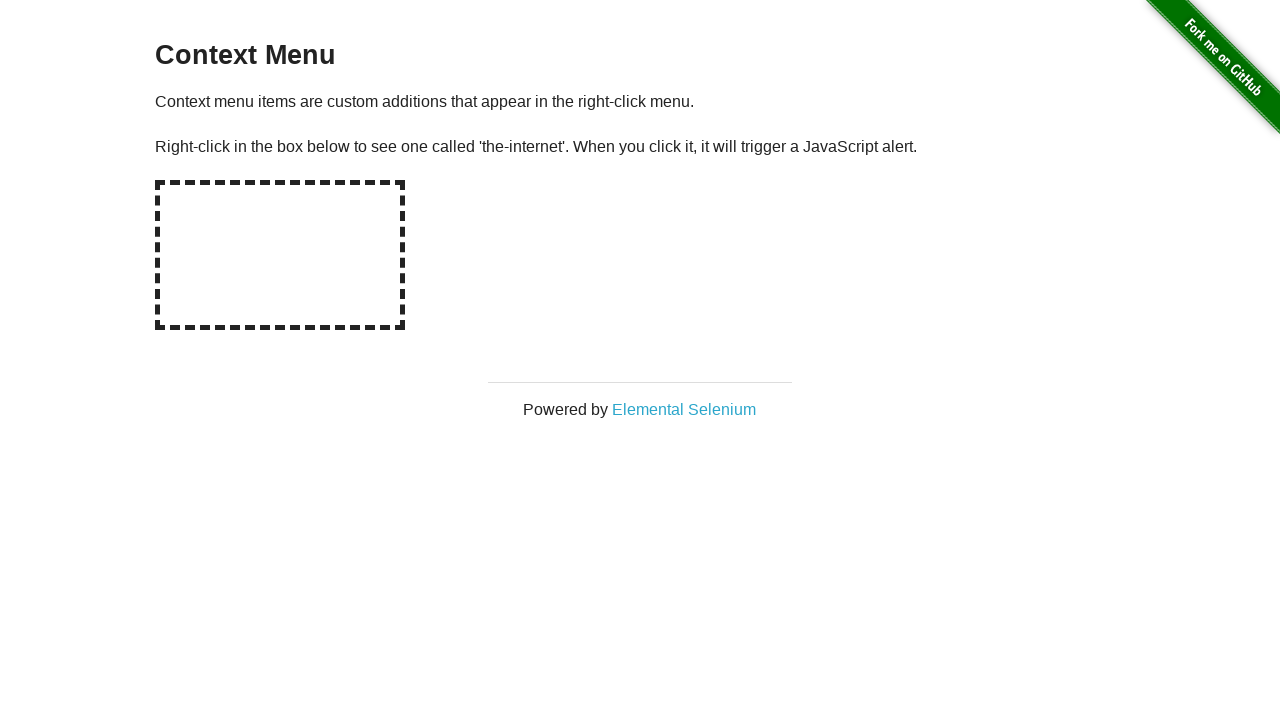